Tests marking all todo items as completed using the toggle-all checkbox

Starting URL: https://demo.playwright.dev/todomvc

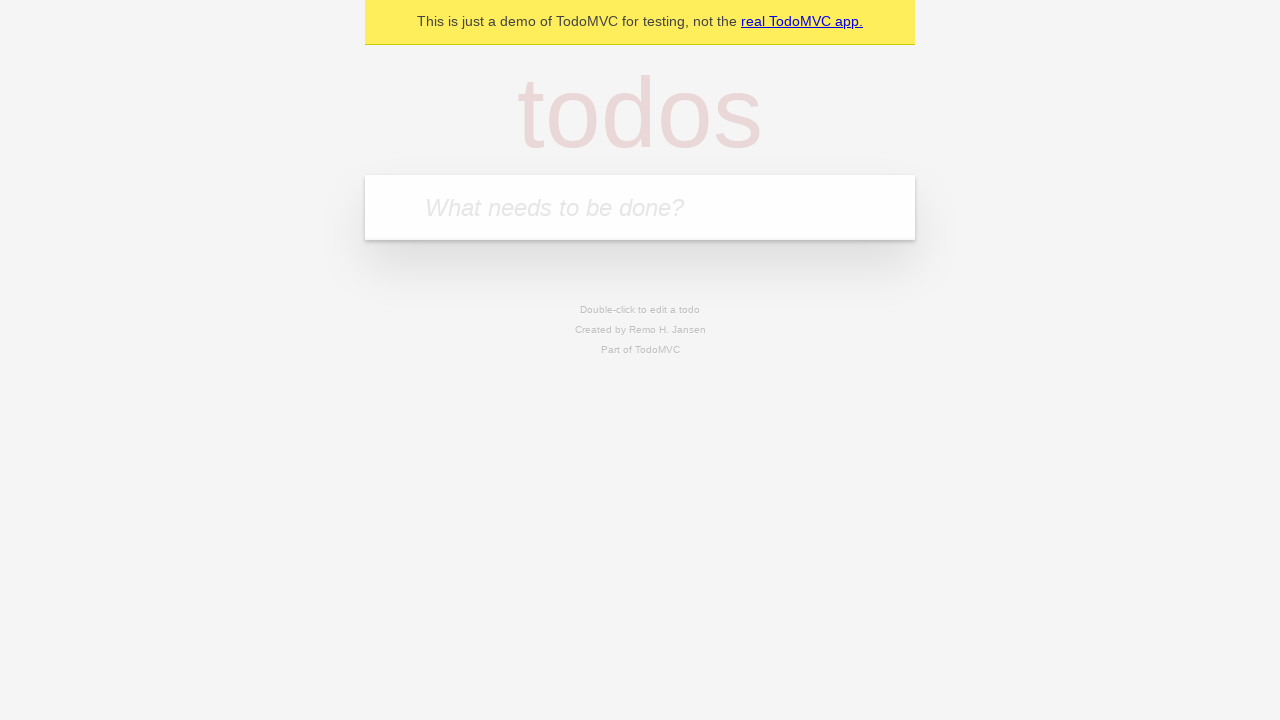

Filled new todo input with 'buy some cheese' on .new-todo
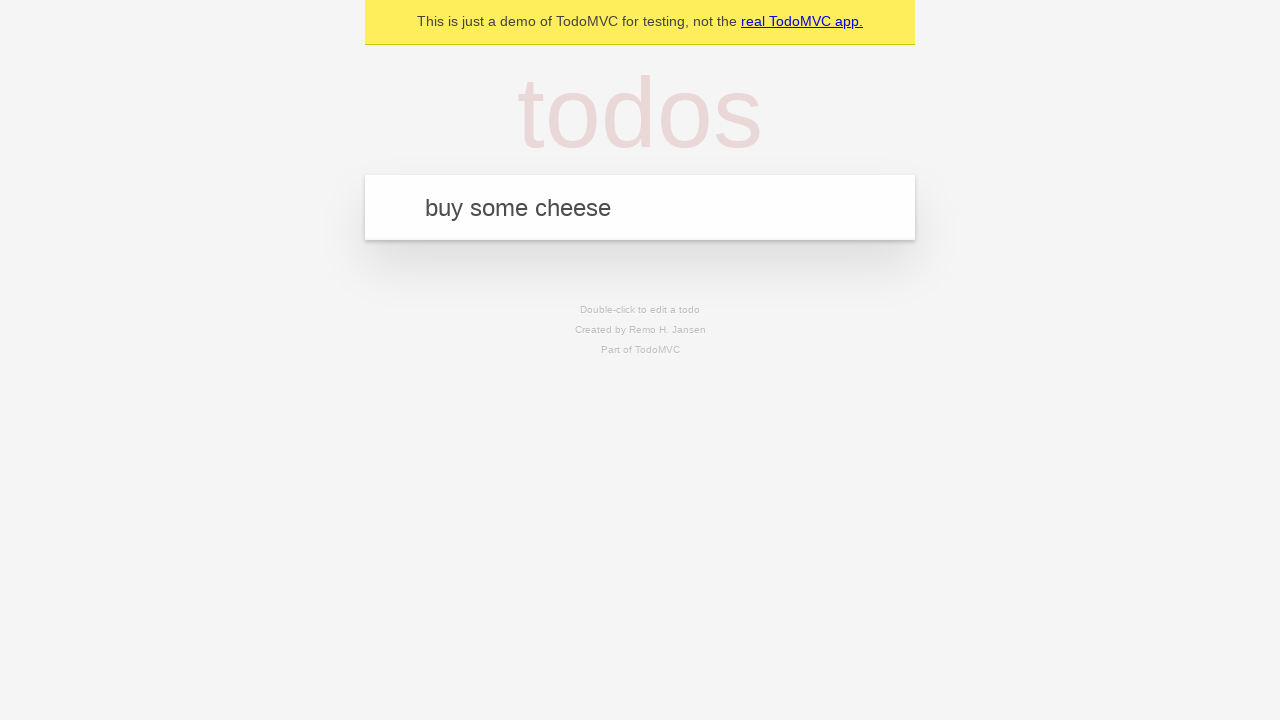

Pressed Enter to create first todo item on .new-todo
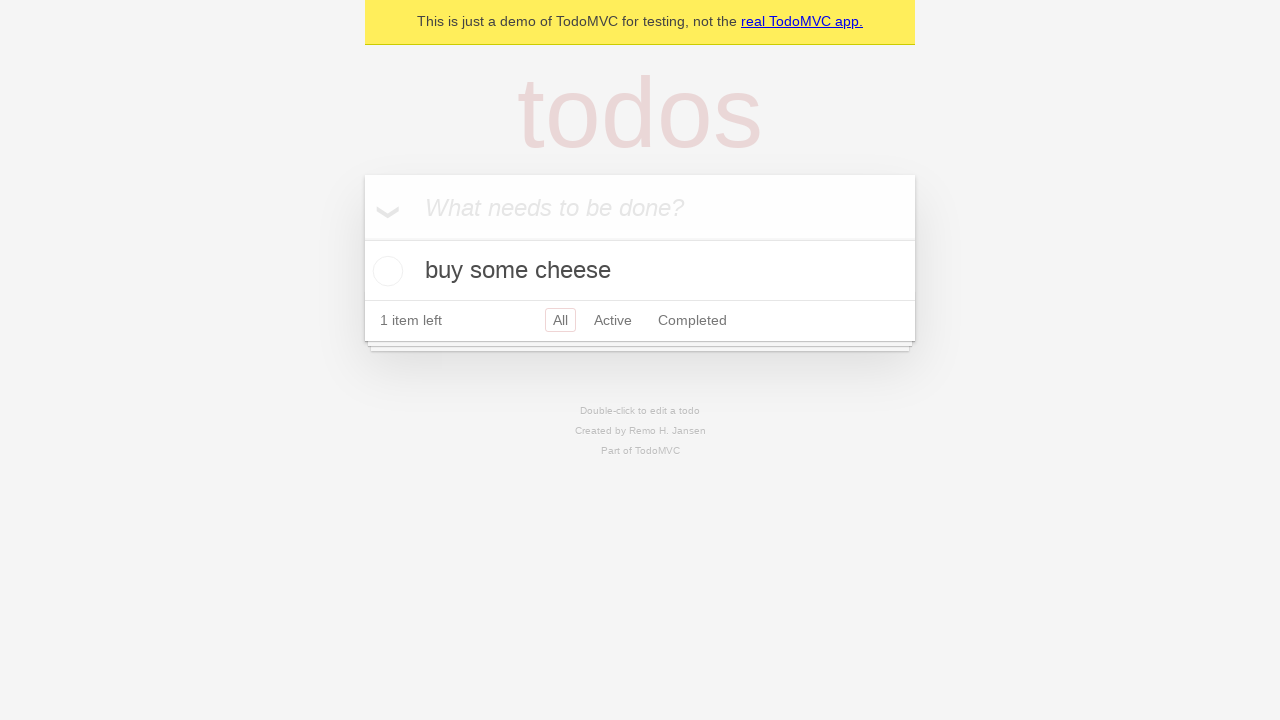

Filled new todo input with 'feed the cat' on .new-todo
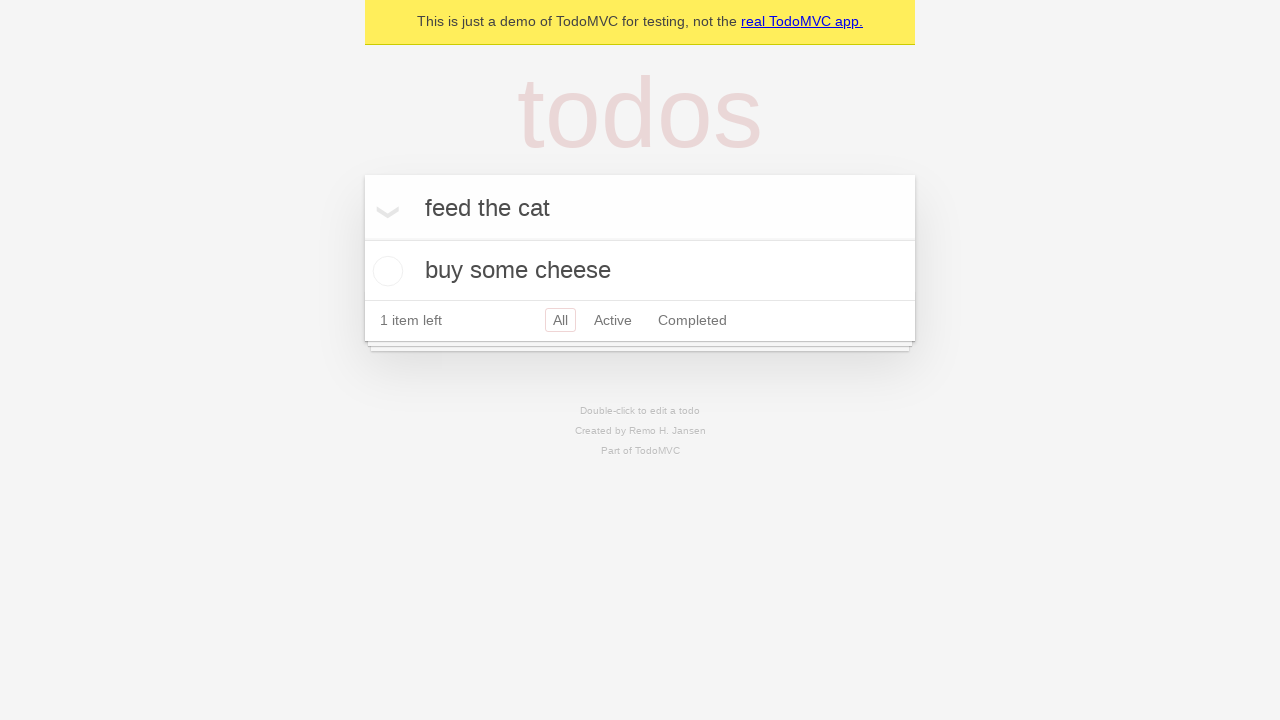

Pressed Enter to create second todo item on .new-todo
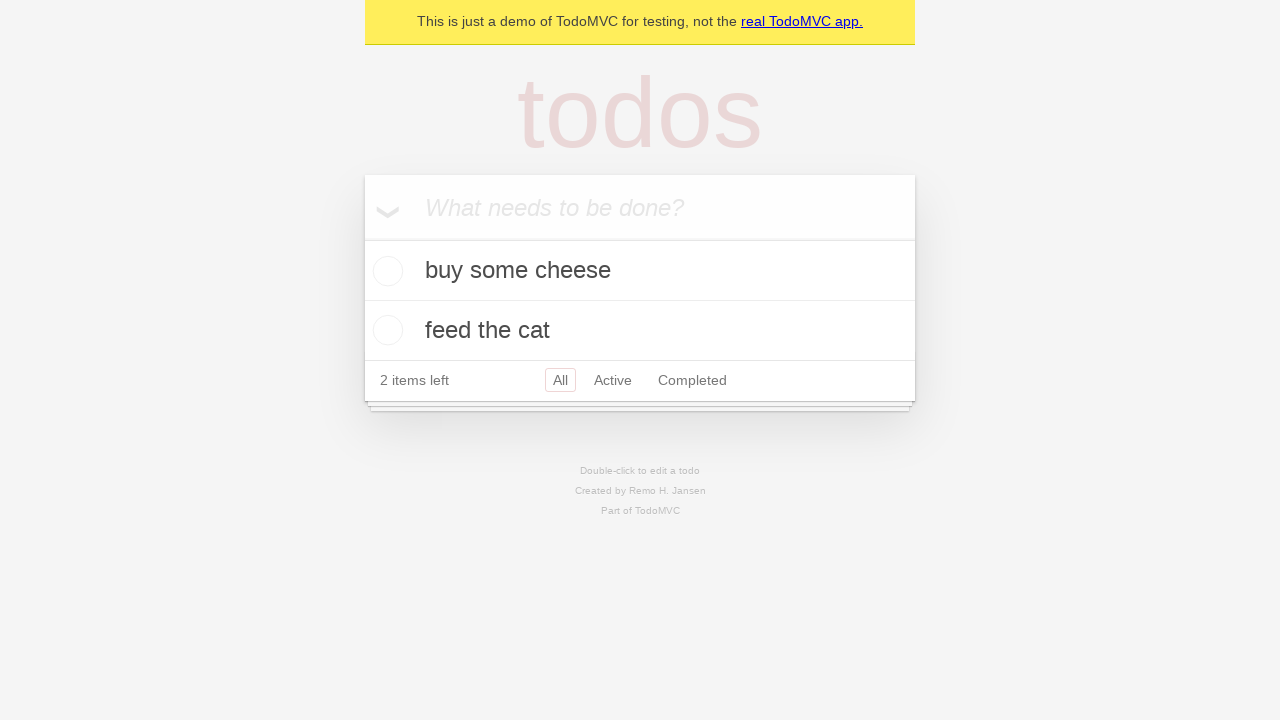

Filled new todo input with 'book a doctors appointment' on .new-todo
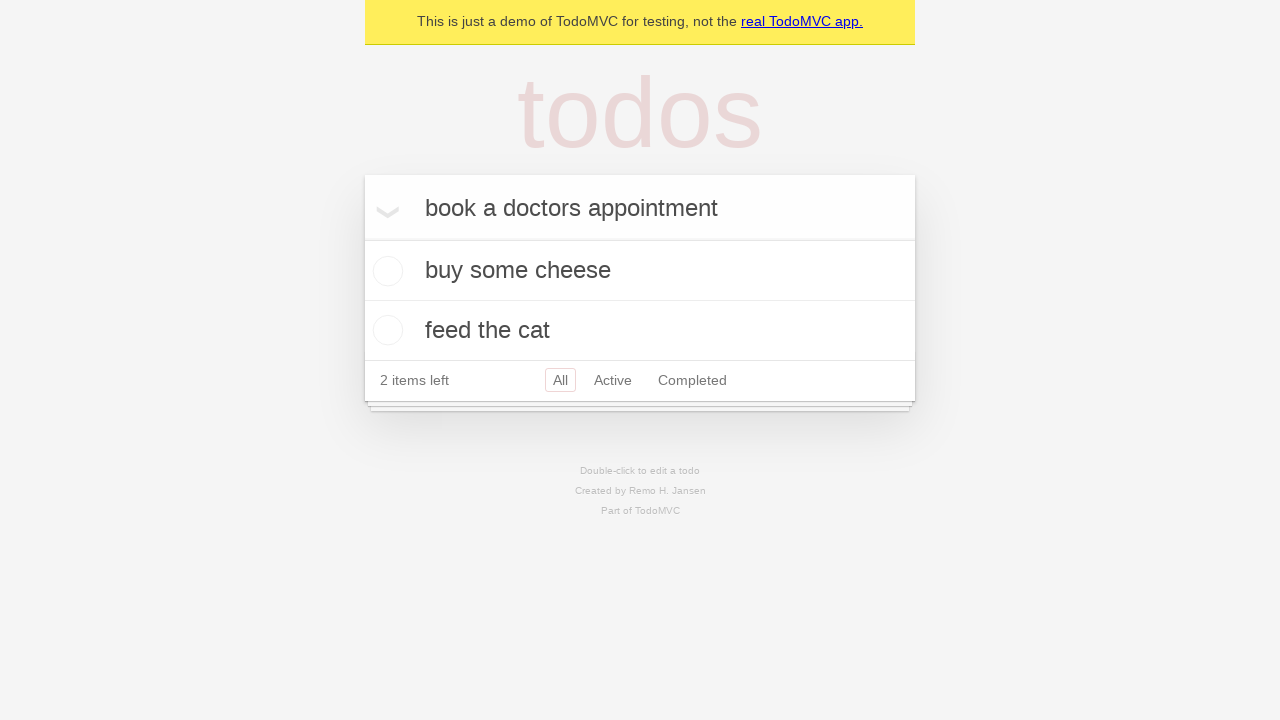

Pressed Enter to create third todo item on .new-todo
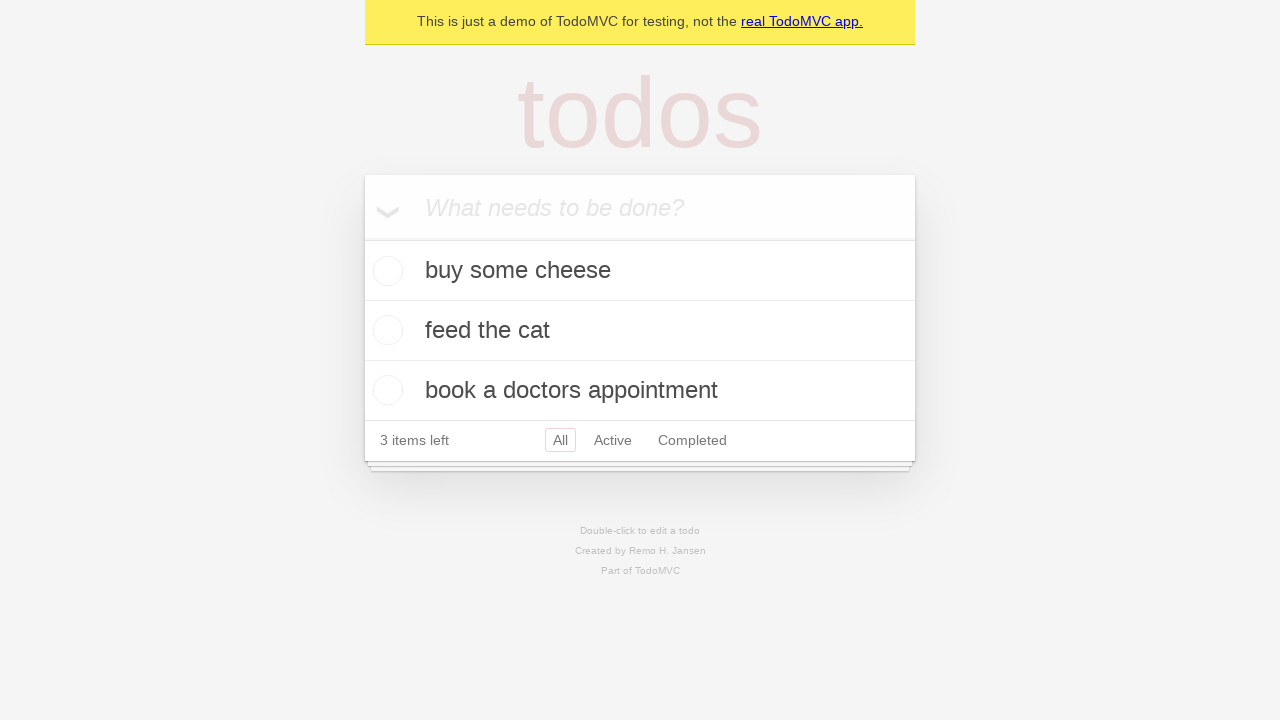

Waited for all three todo items to be visible
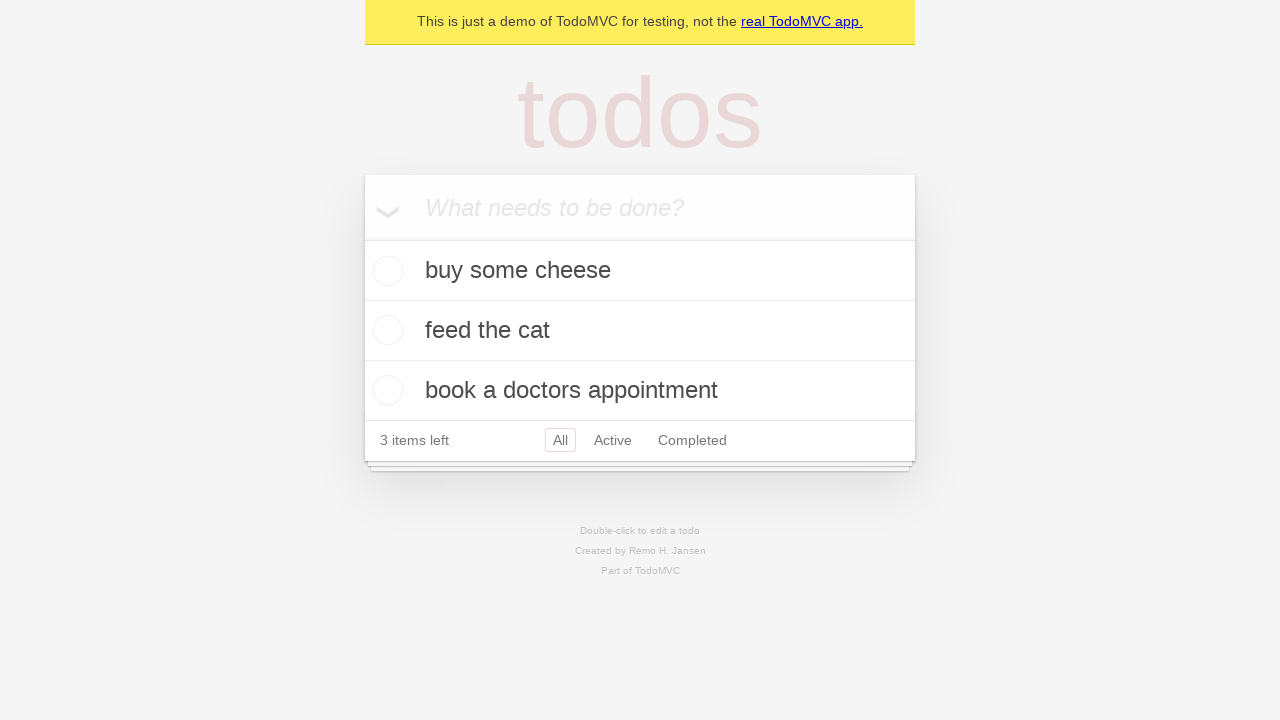

Clicked toggle-all checkbox to mark all items as completed at (362, 238) on .toggle-all
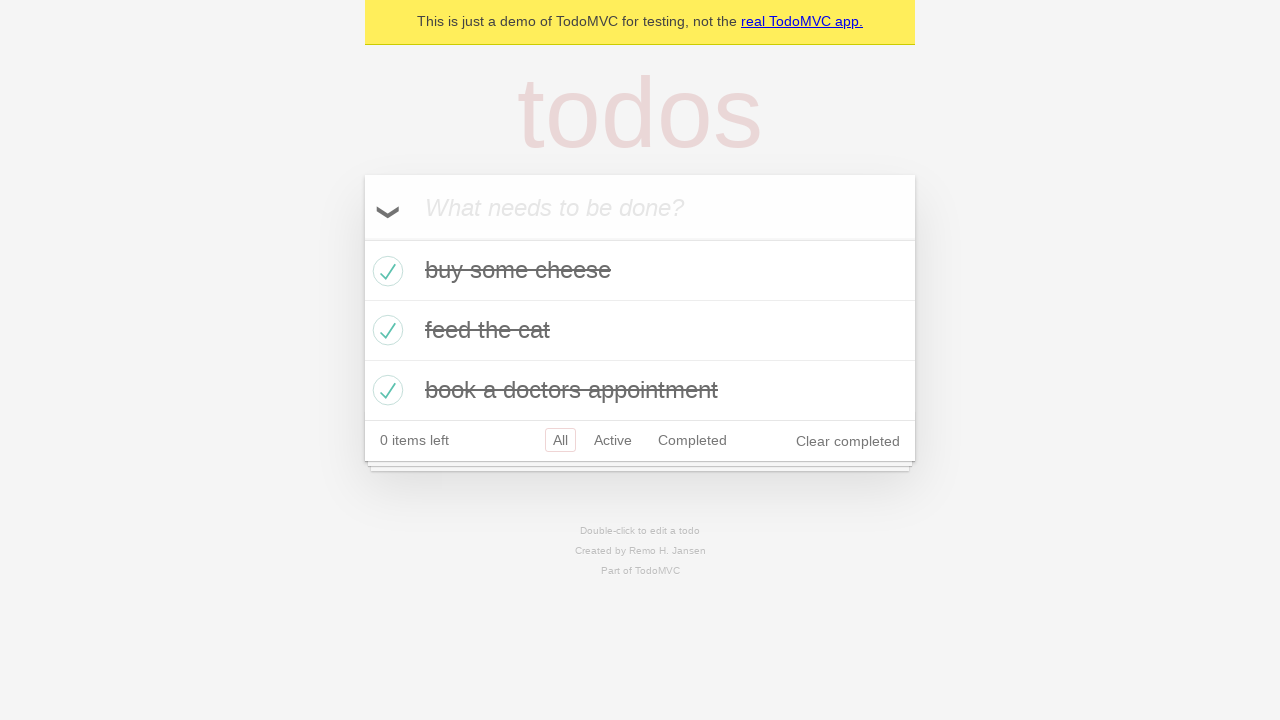

Verified all todo items are marked as completed
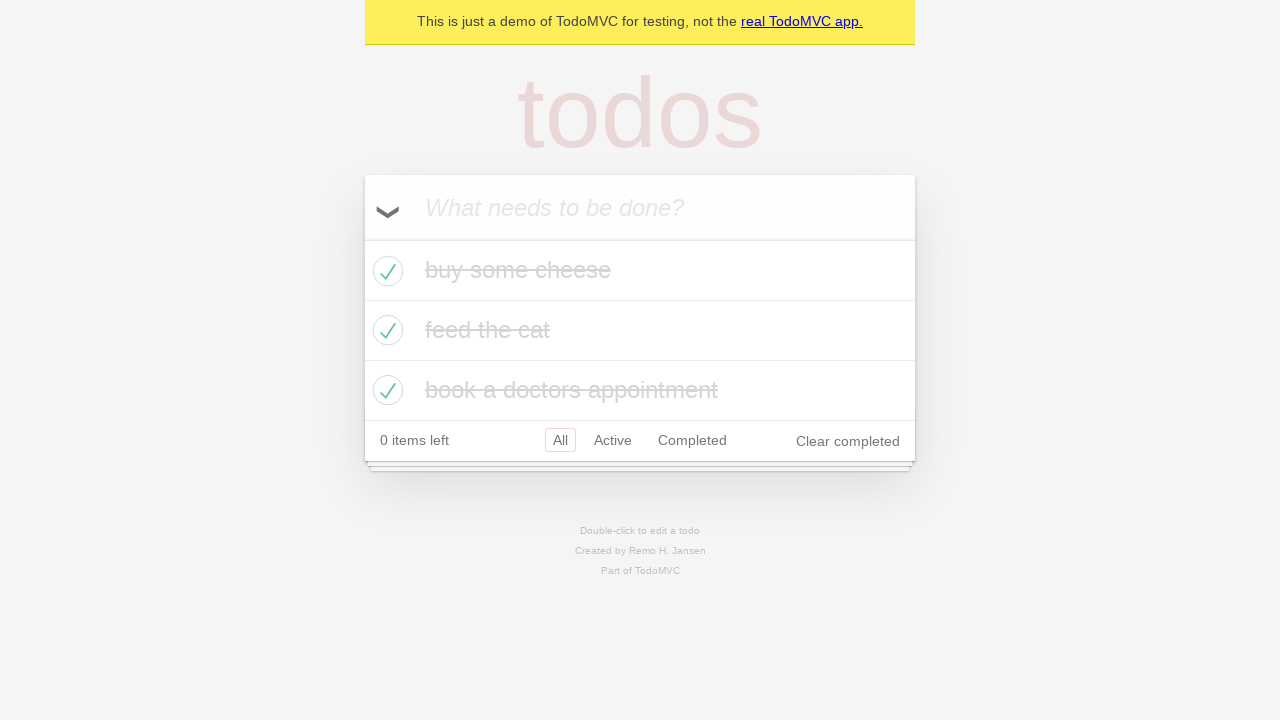

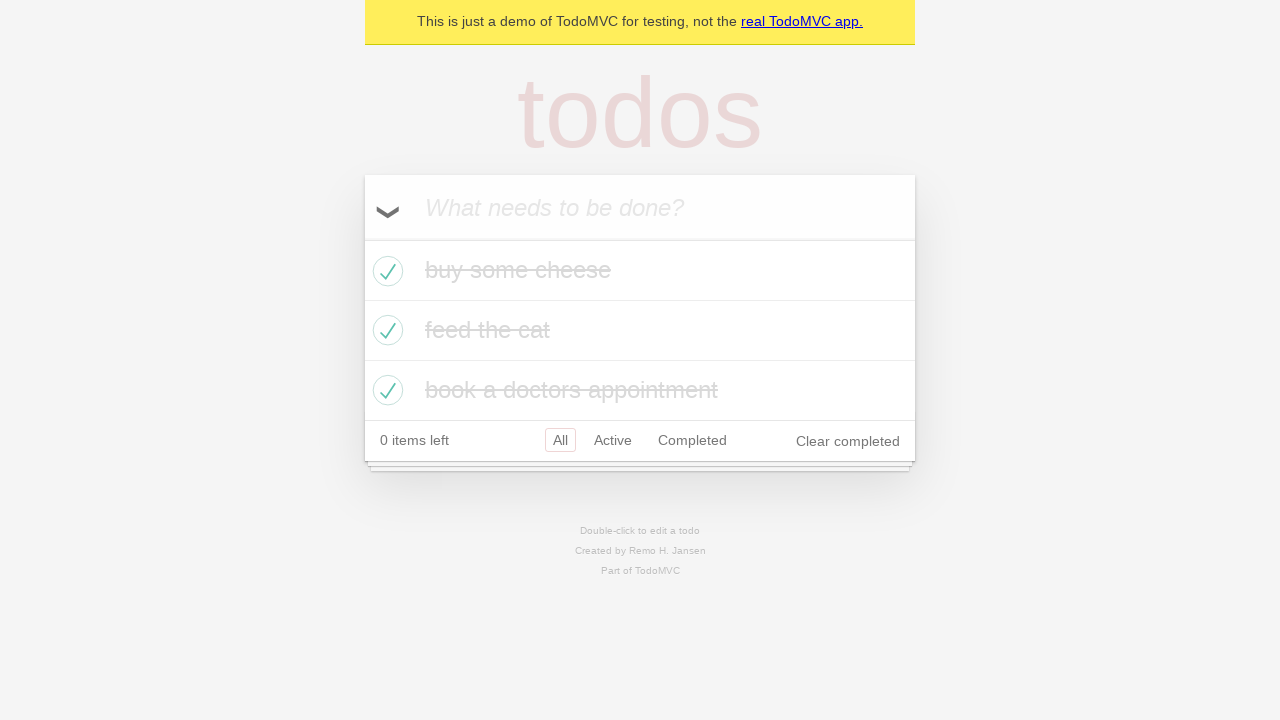